Triggers the login button using Return key press

Starting URL: https://portaldev.cms.gov/portal/

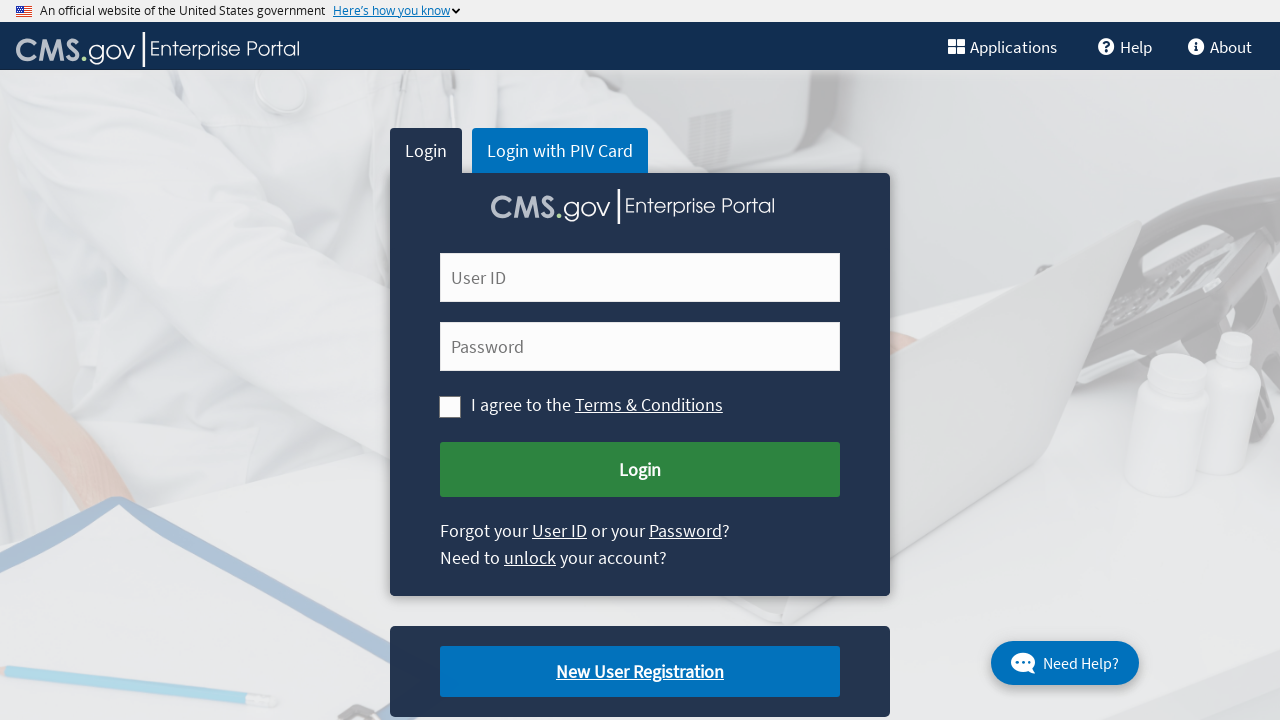

Pressed Enter key on login submit button to trigger login on #cms-login-submit
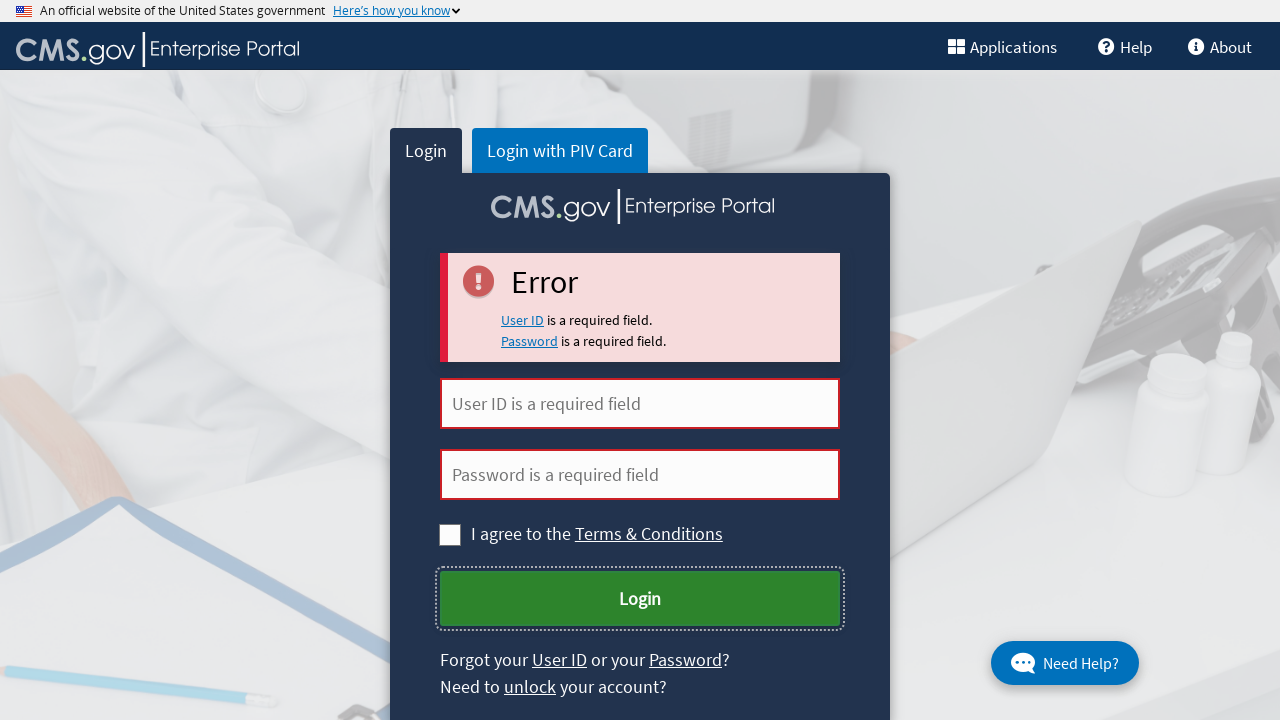

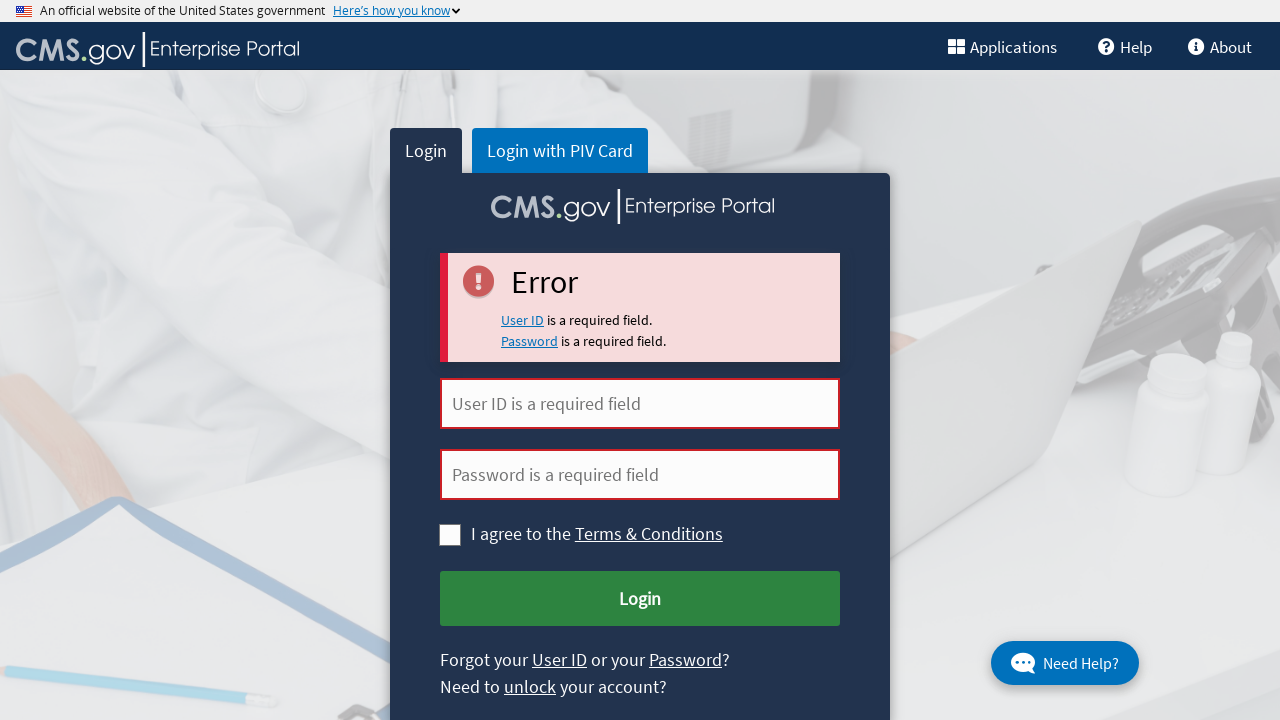